Tests a practice form by filling in name, email, password fields, checking a checkbox, selecting a dropdown option, clicking a radio button, entering a date of birth, and submitting the form.

Starting URL: https://rahulshettyacademy.com/angularpractice/

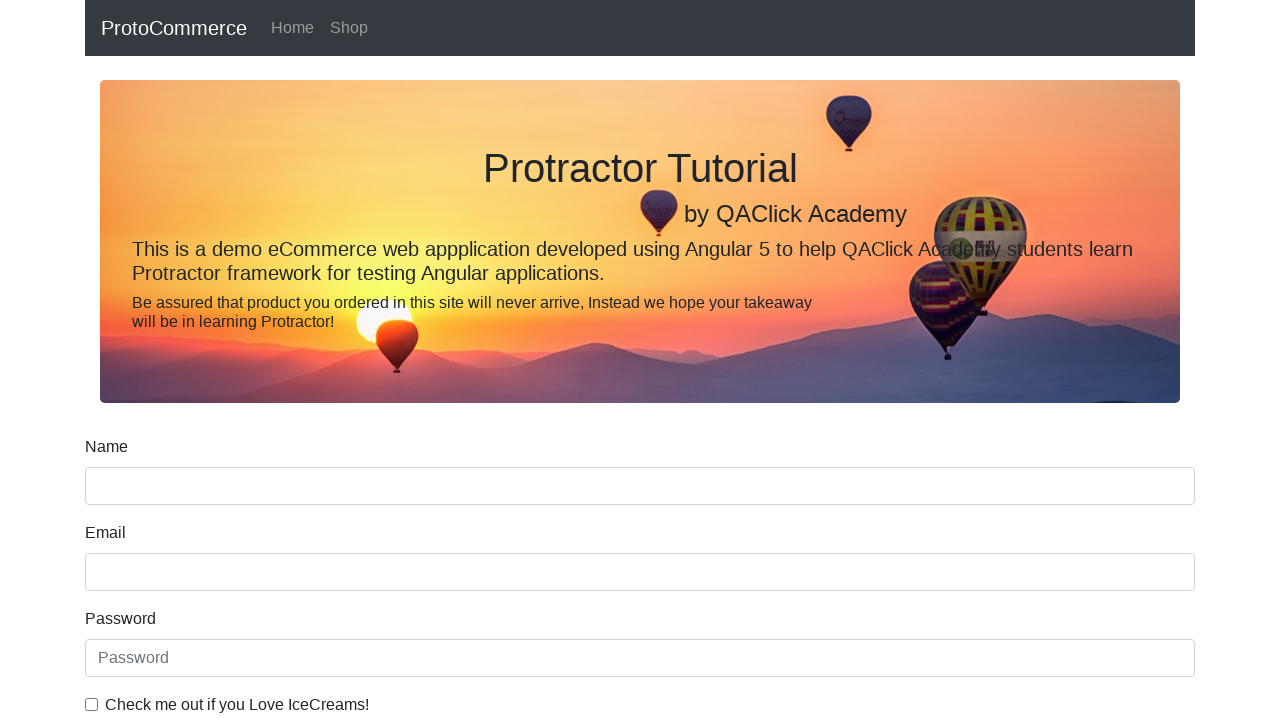

Filled name field with 'Marcus Thompson' on input[name='name']
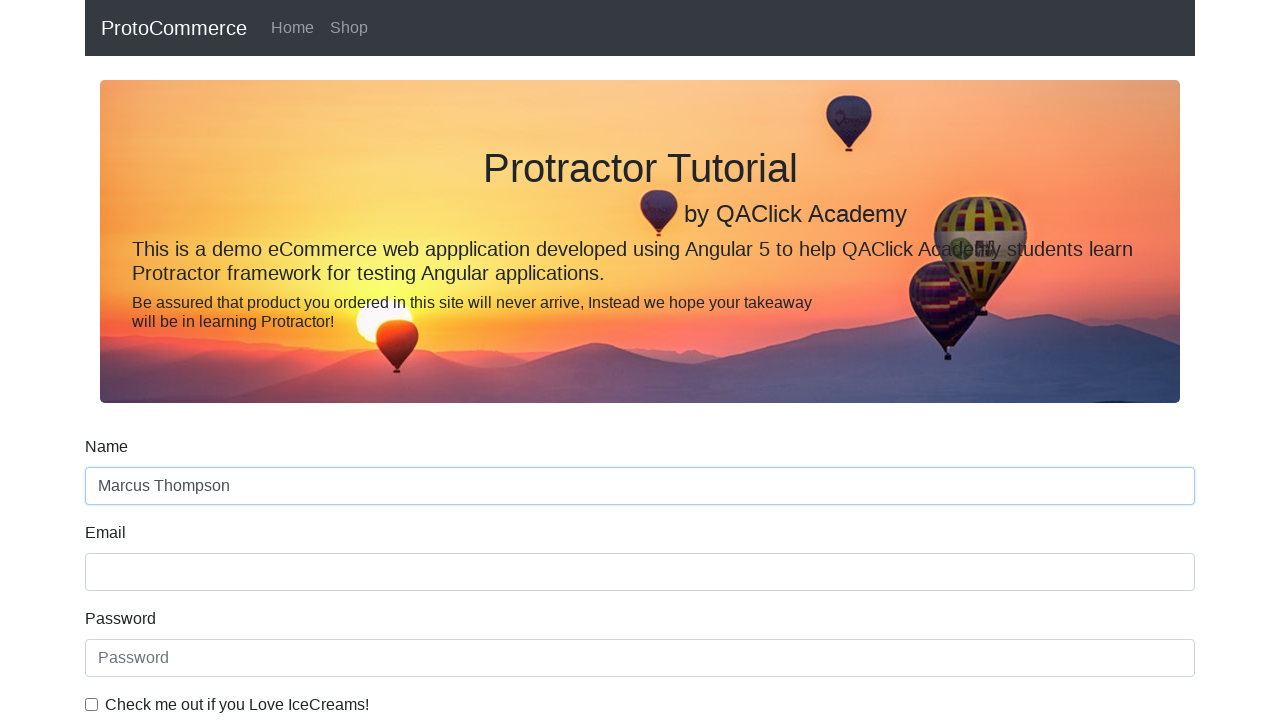

Filled email field with 'marcus.thompson@example.com' on input[name='email']
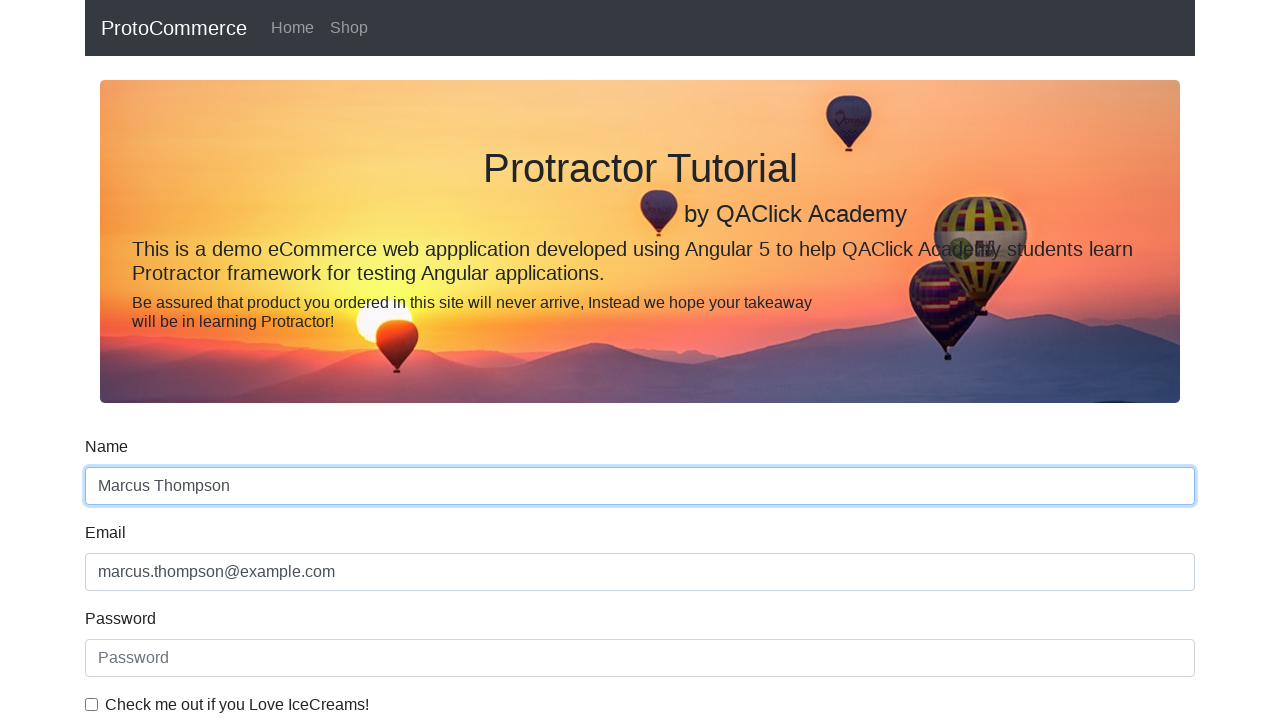

Filled password field with 'SecurePass789!' on input[placeholder='Password']
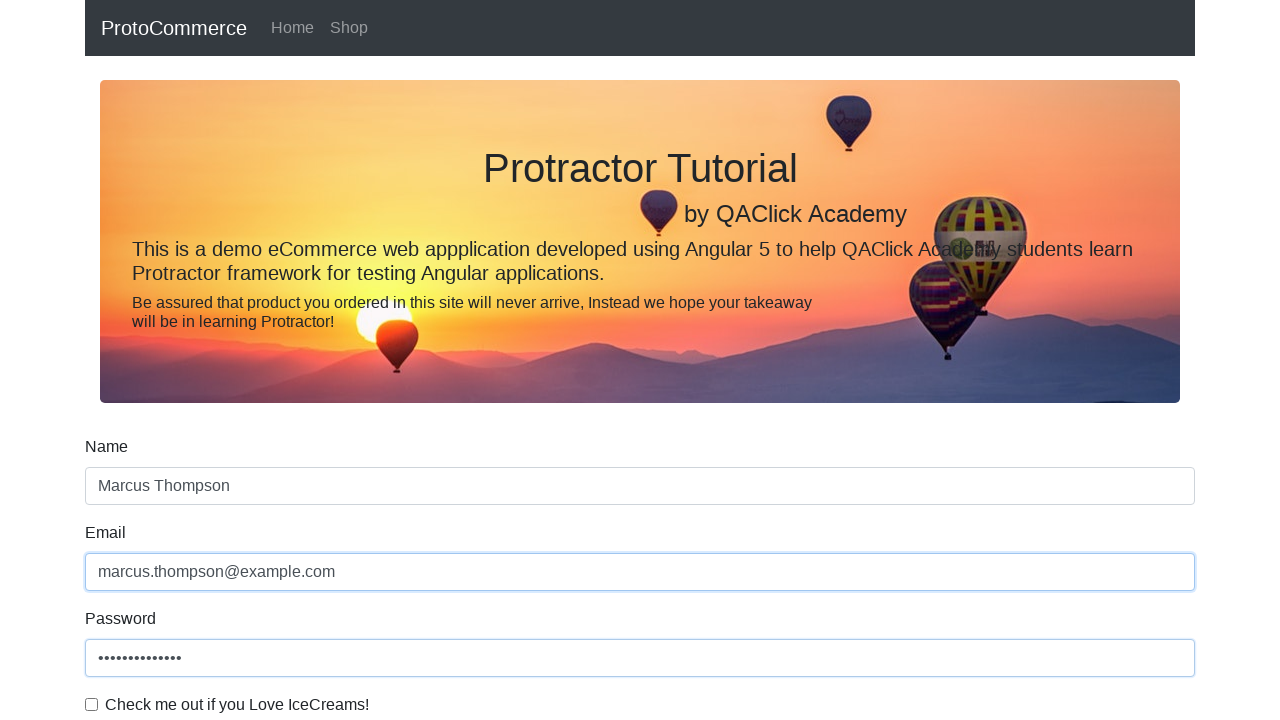

Checked the example checkbox at (92, 704) on #exampleCheck1
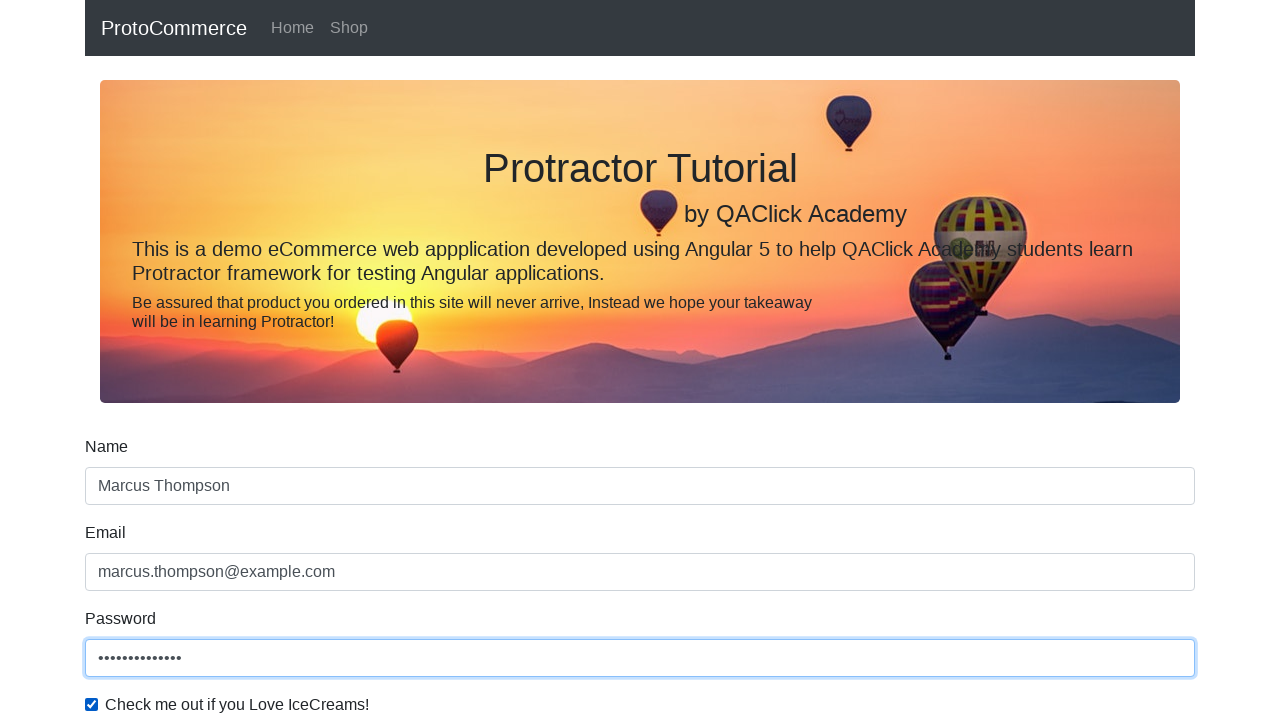

Selected dropdown option at index 1 (Female) on #exampleFormControlSelect1
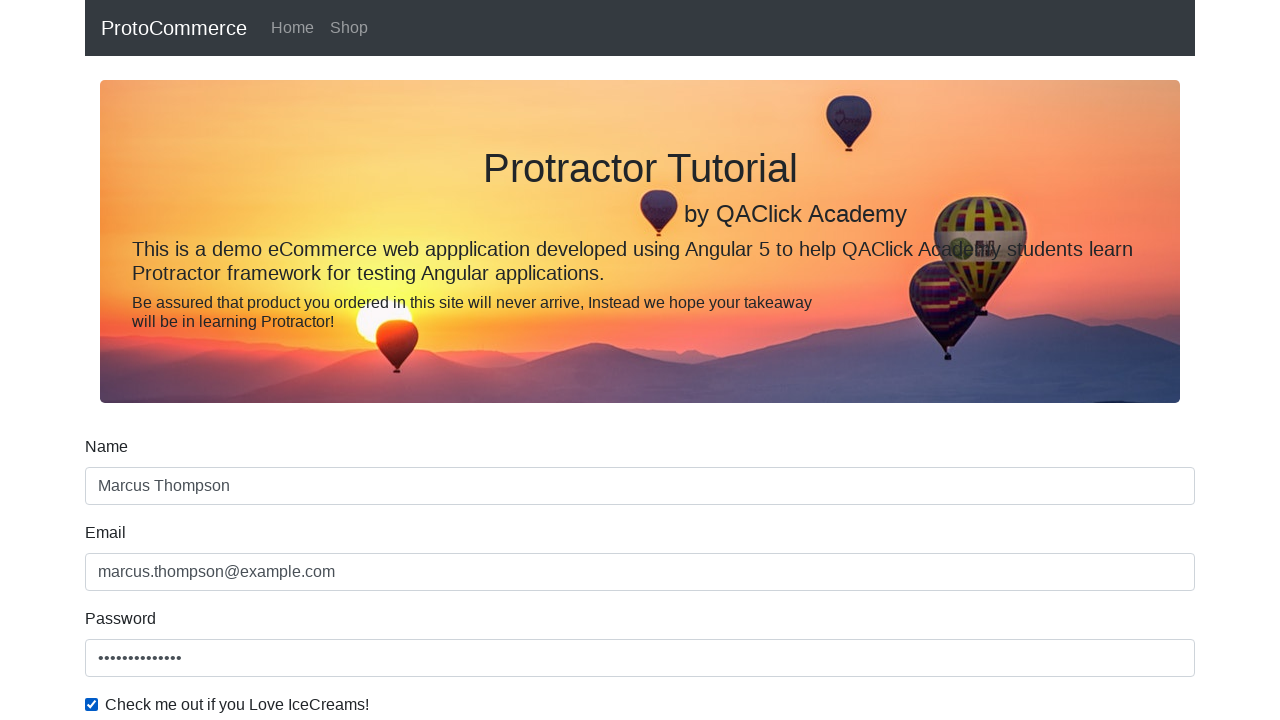

Clicked the first radio button at (238, 360) on #inlineRadio1
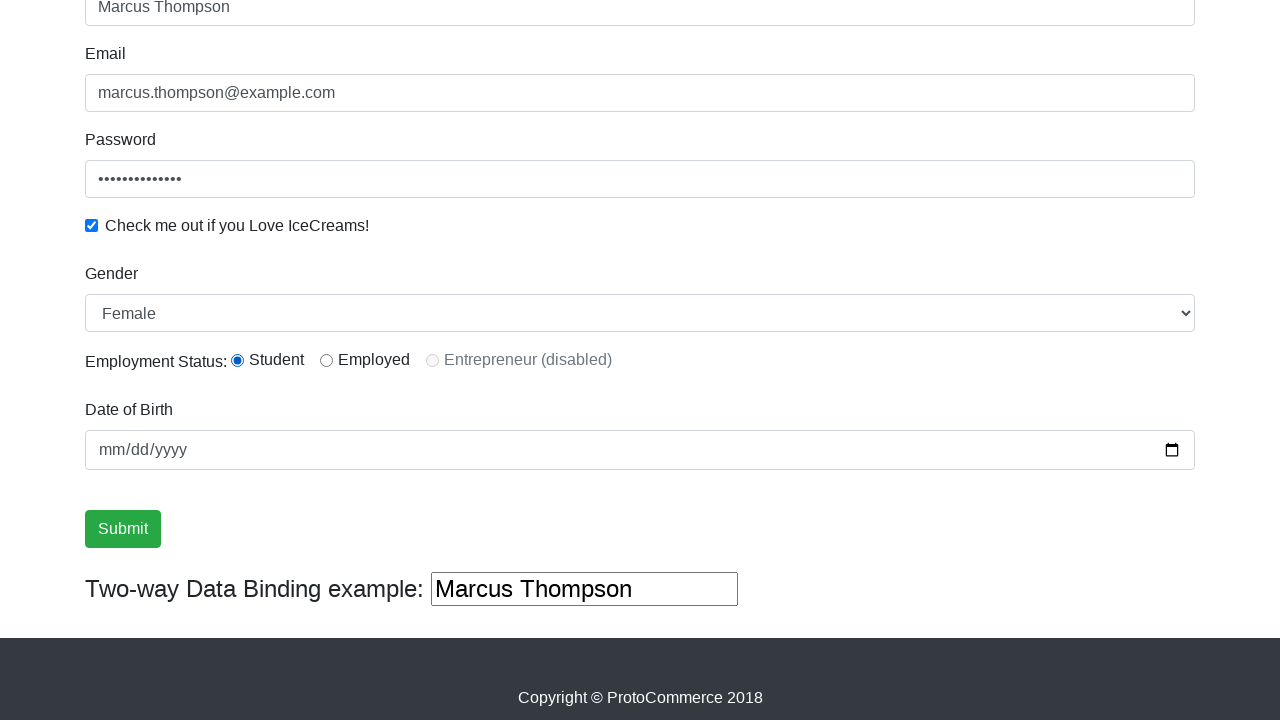

Filled date of birth field with '1995-03-15' on input[name='bday']
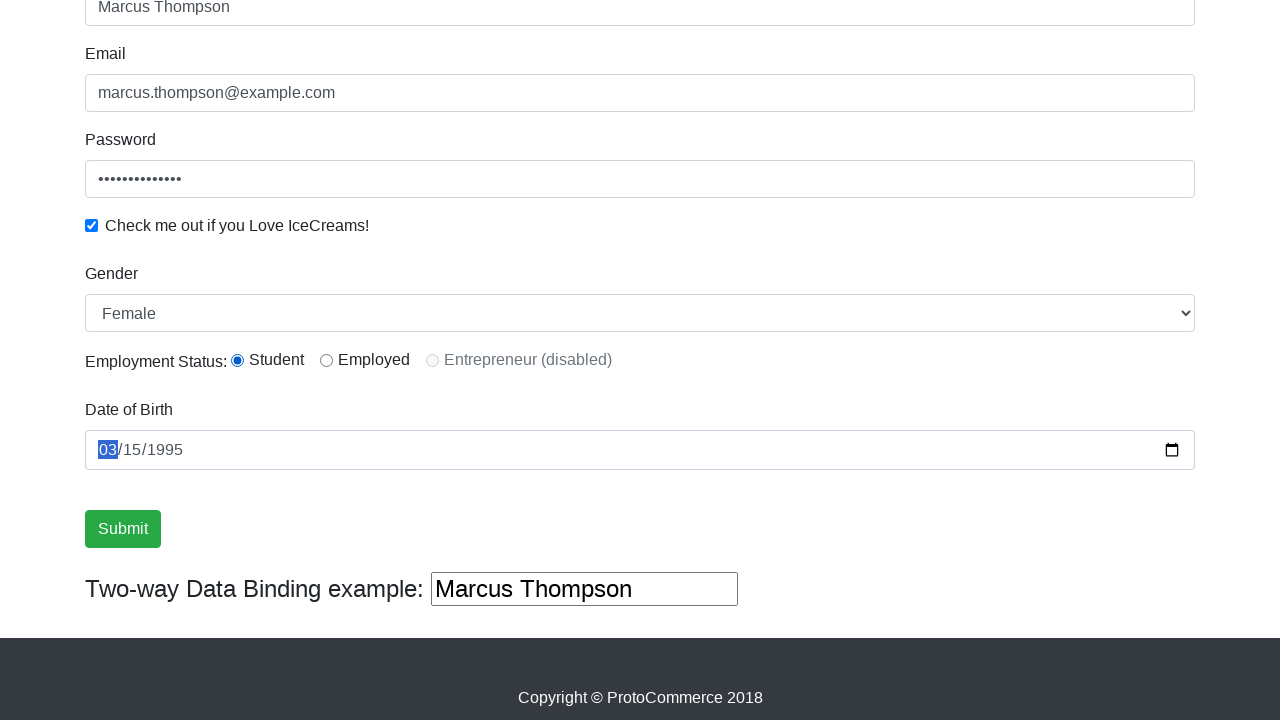

Clicked the Submit button at (123, 529) on input[value='Submit']
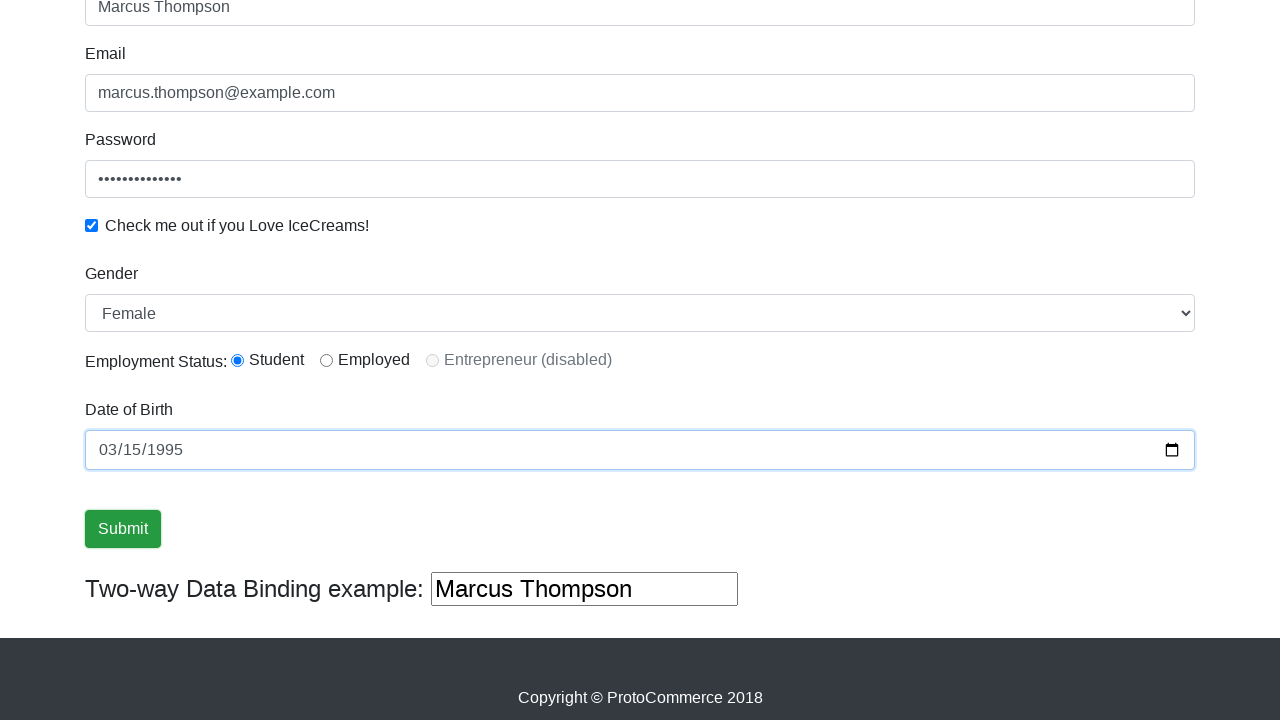

Success message appeared after form submission
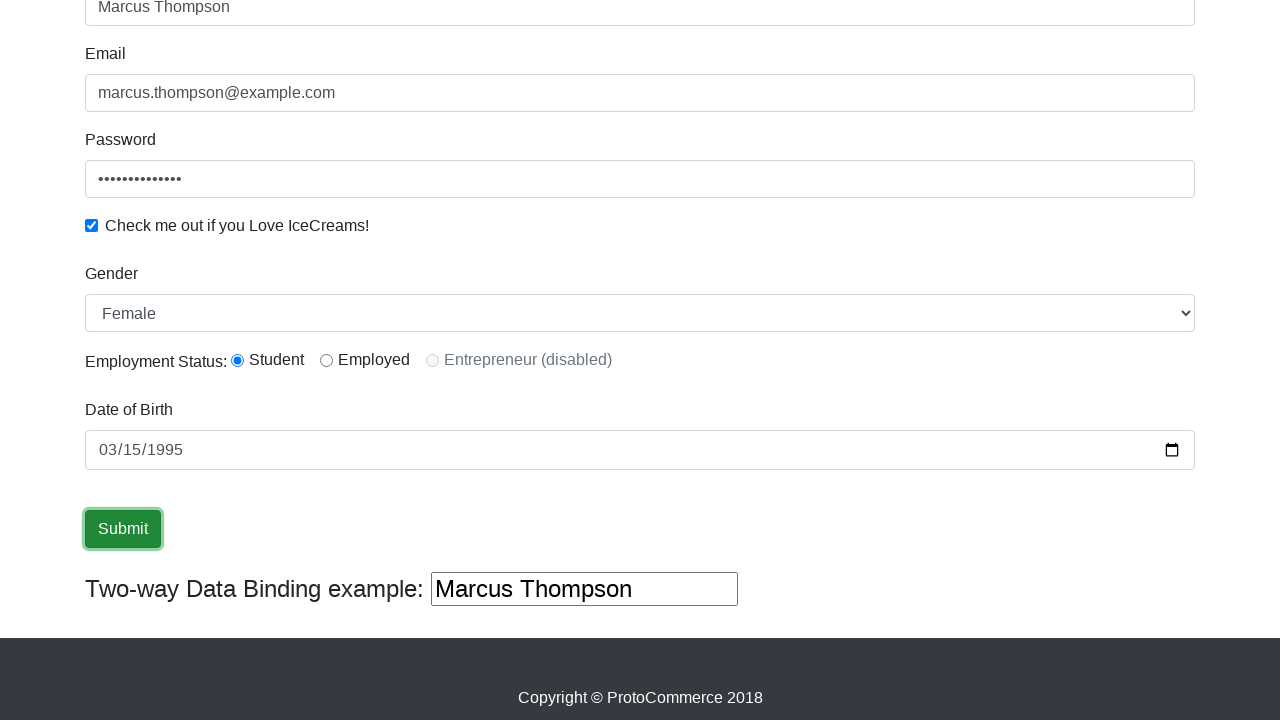

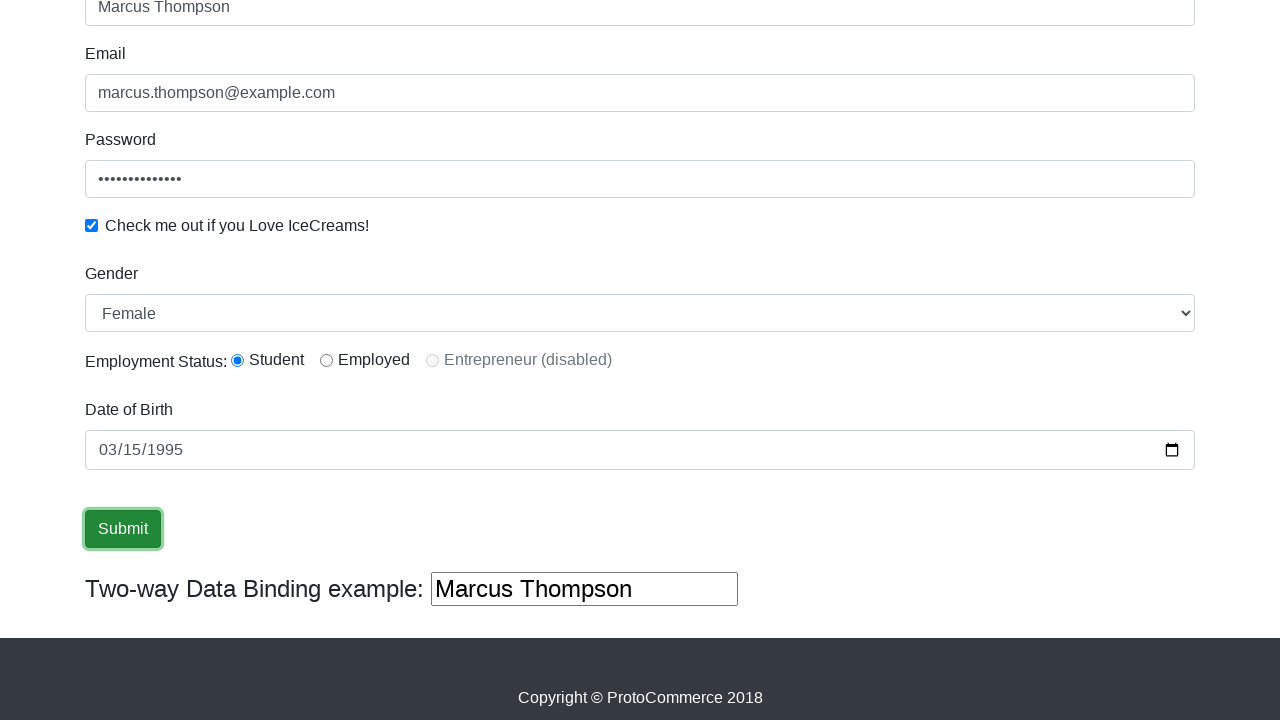